Tests the home page by navigating to it and verifying the header text, description text, and menu visibility

Starting URL: https://kristinek.github.io/site

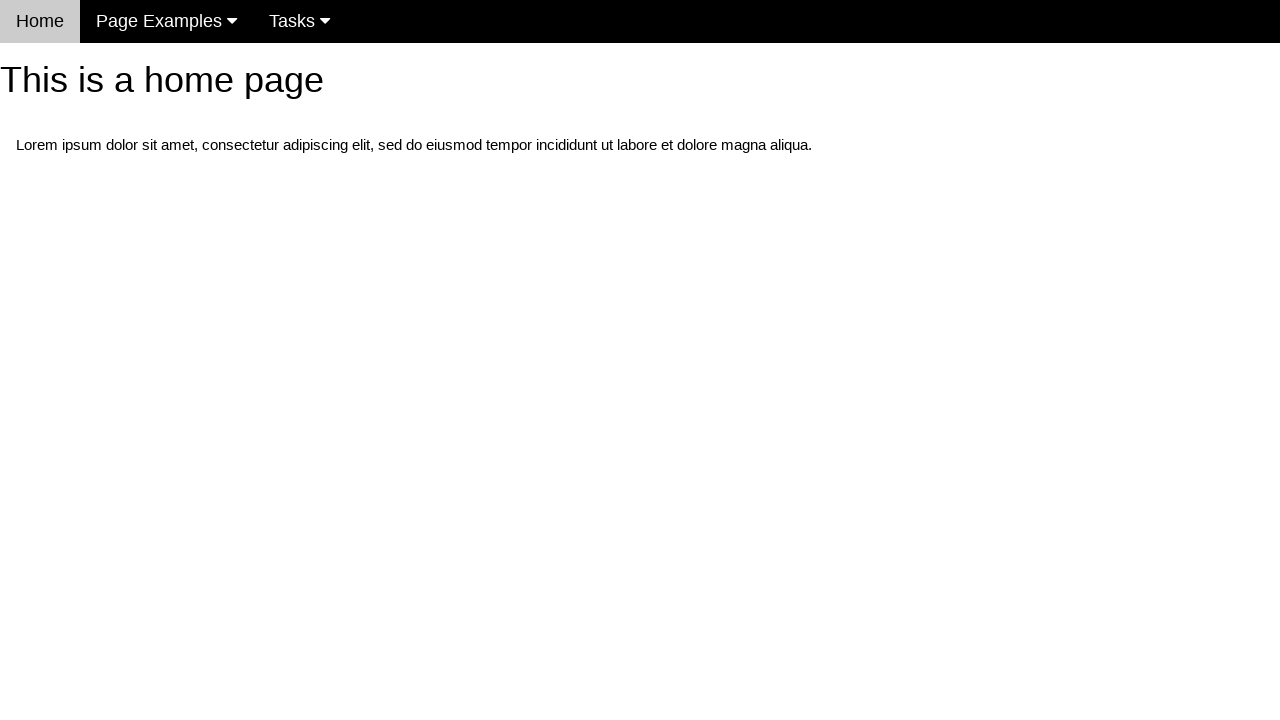

Navigated to home page at https://kristinek.github.io/site
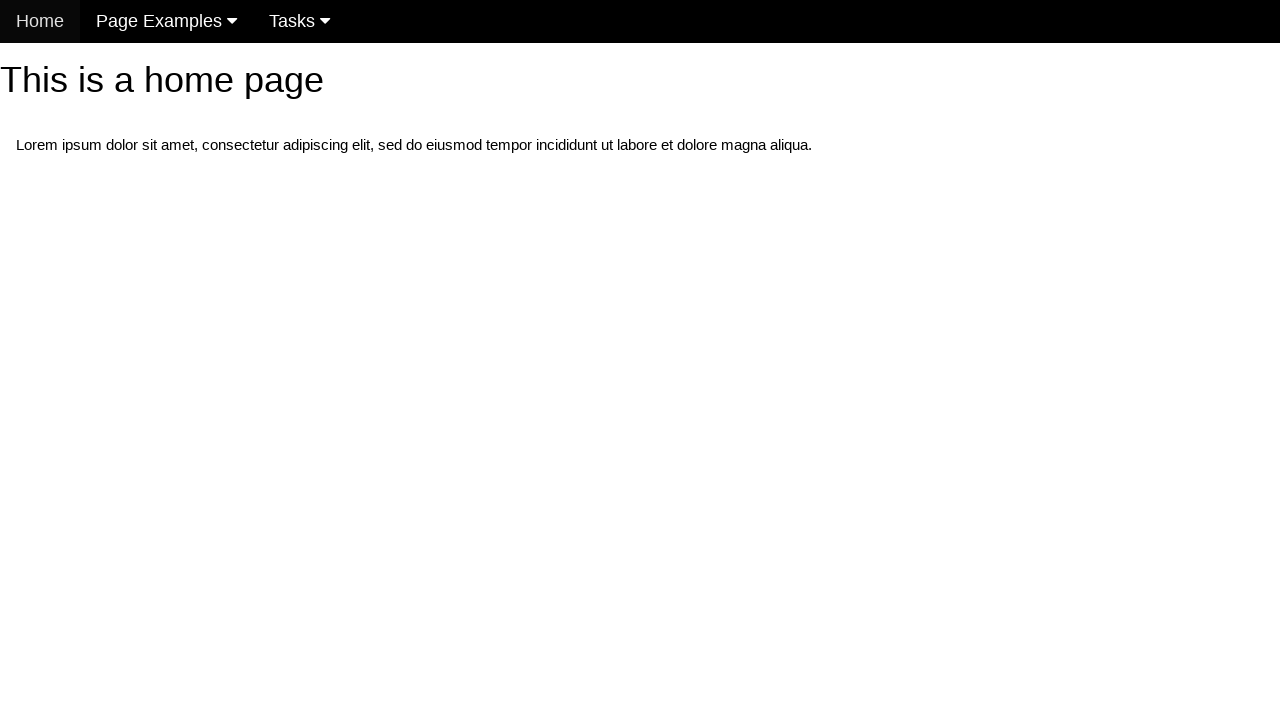

Located h1 header element
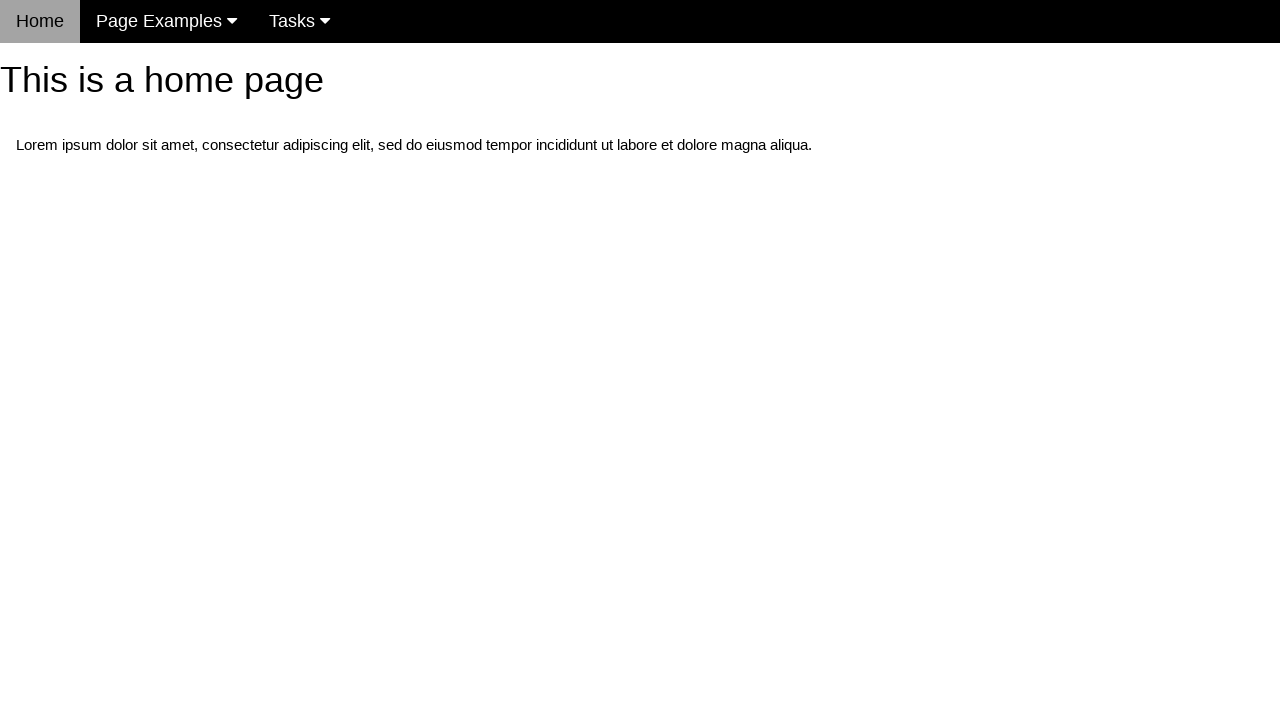

Verified header text is 'This is a home page'
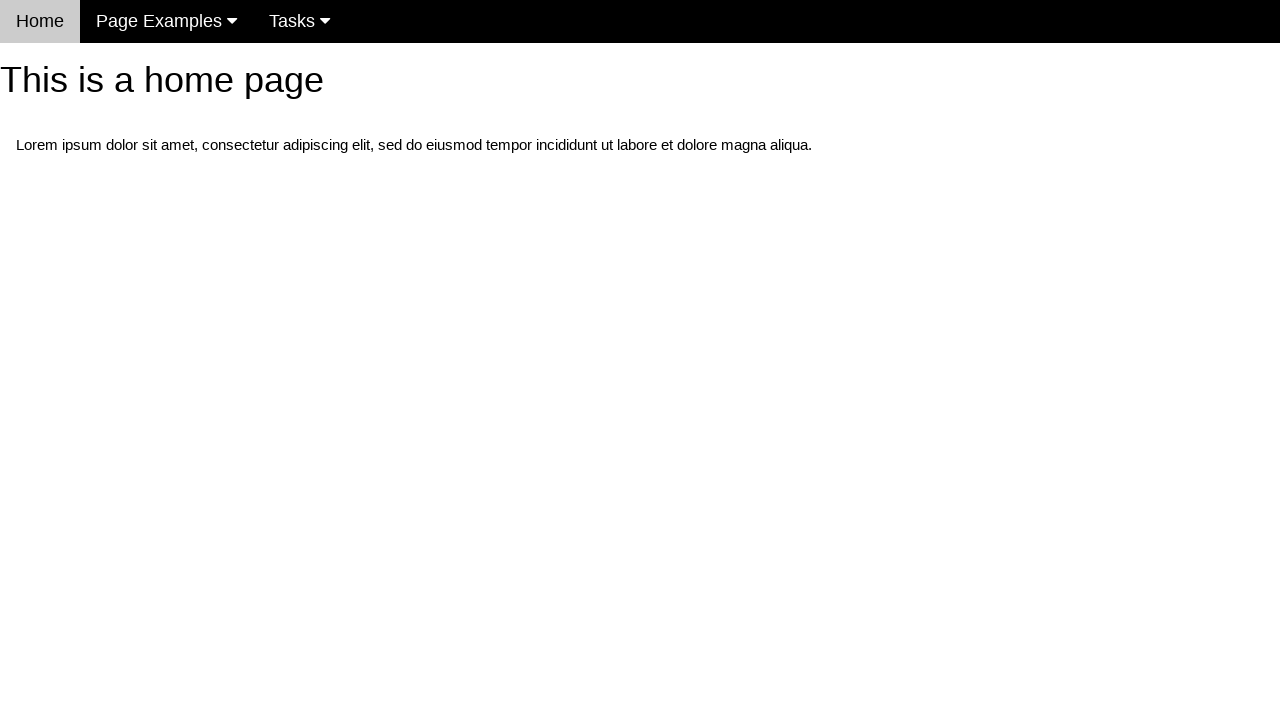

Located first paragraph element for description
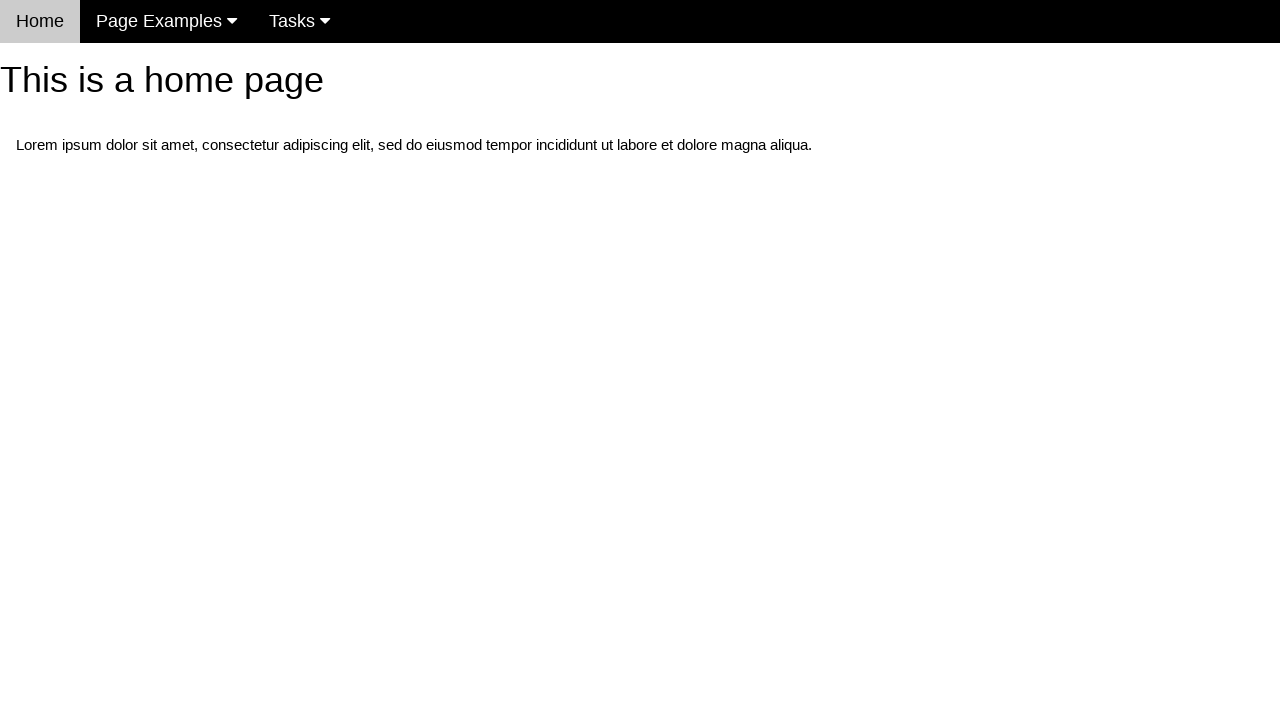

Verified description contains 'Lorem ipsum dolor sit amet'
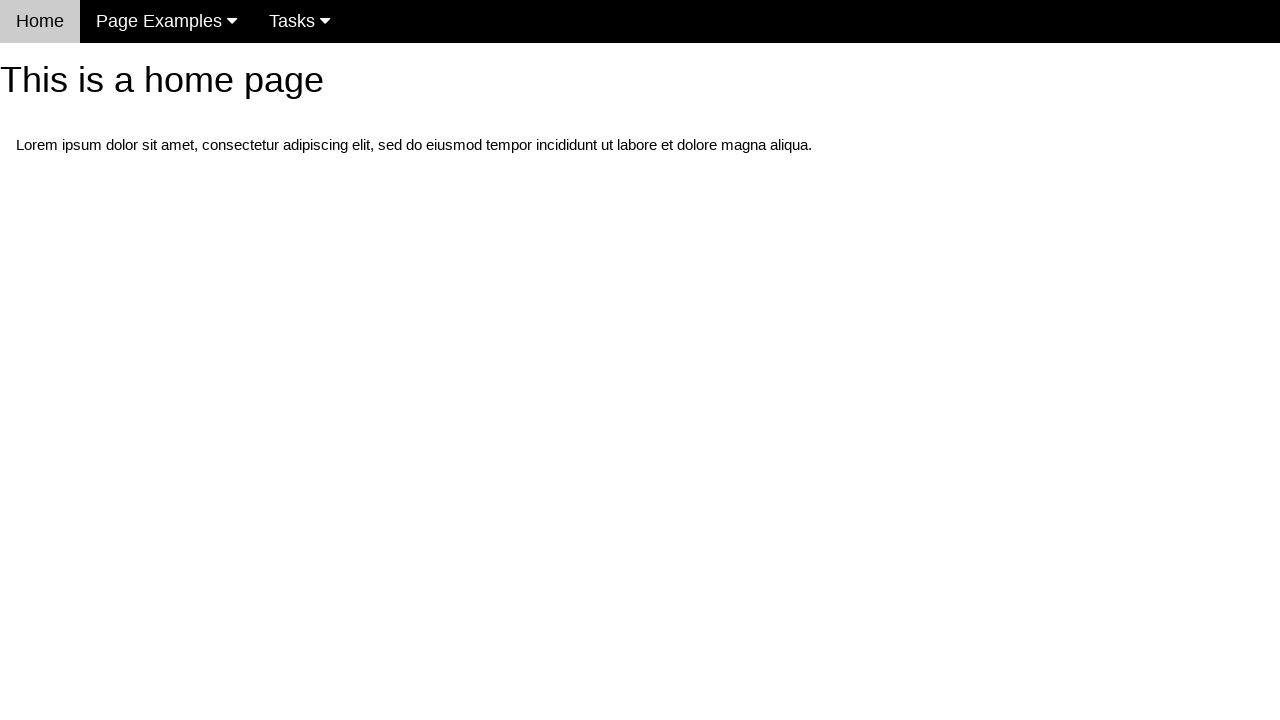

Located menu element with class 'w3-navbar'
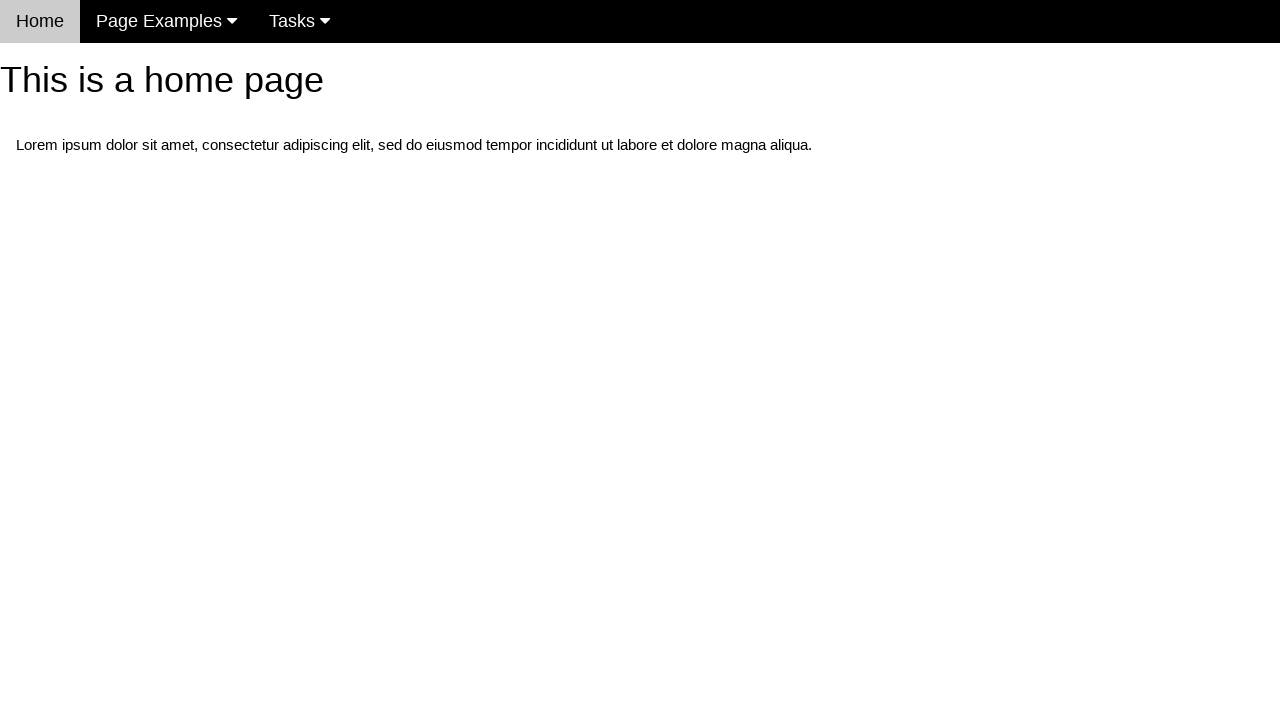

Verified menu is visible
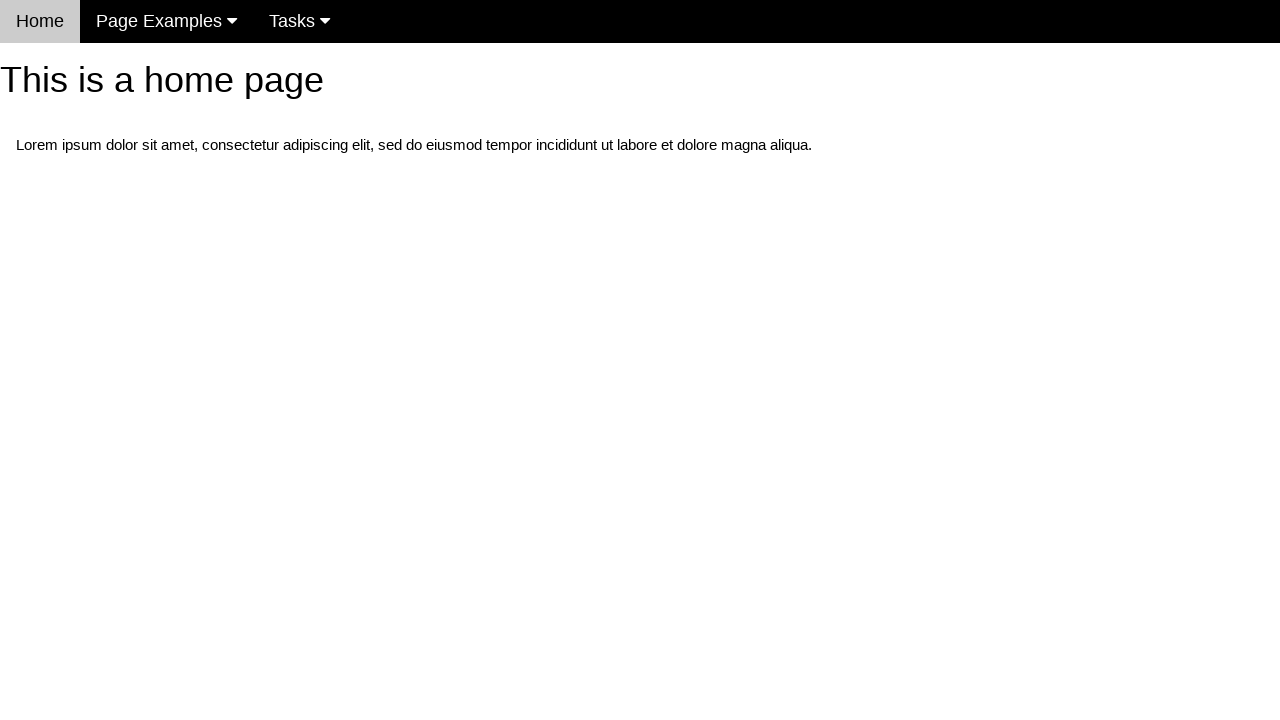

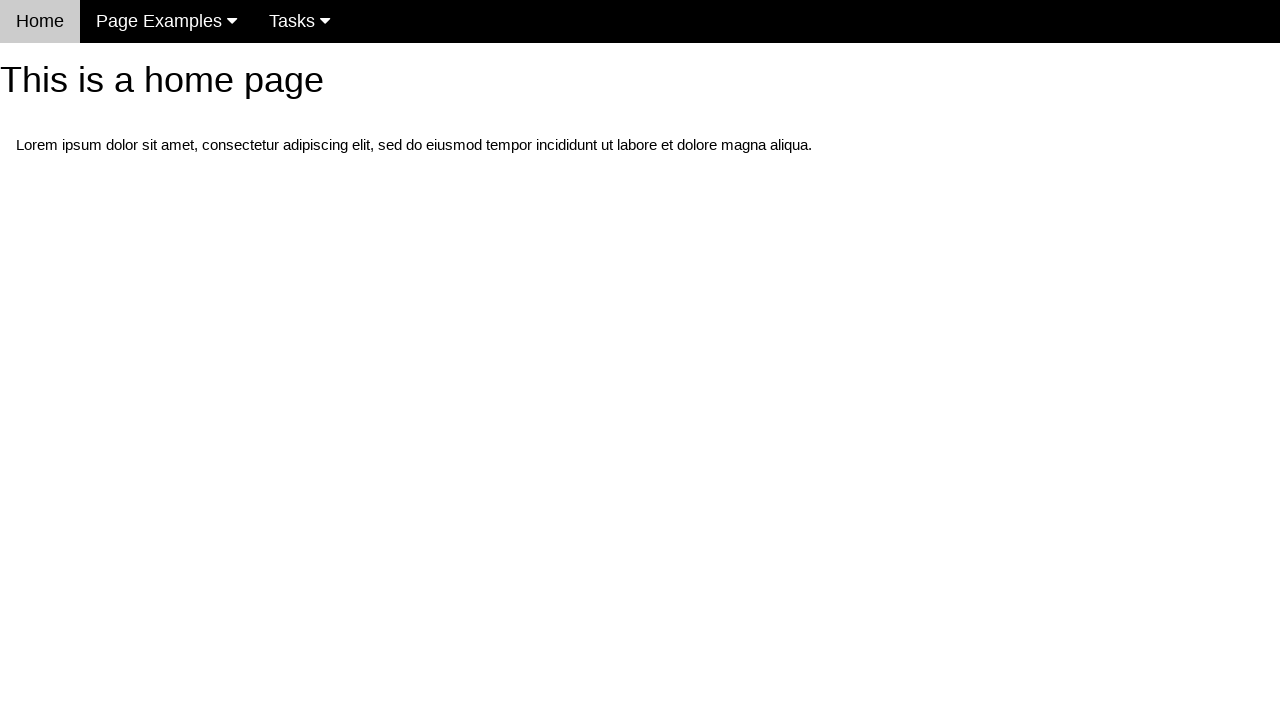